Tests click and hold mouse action on a circle element, then releases and clicks an image element

Starting URL: https://demoapps.qspiders.com/ui/clickHold?sublist=0

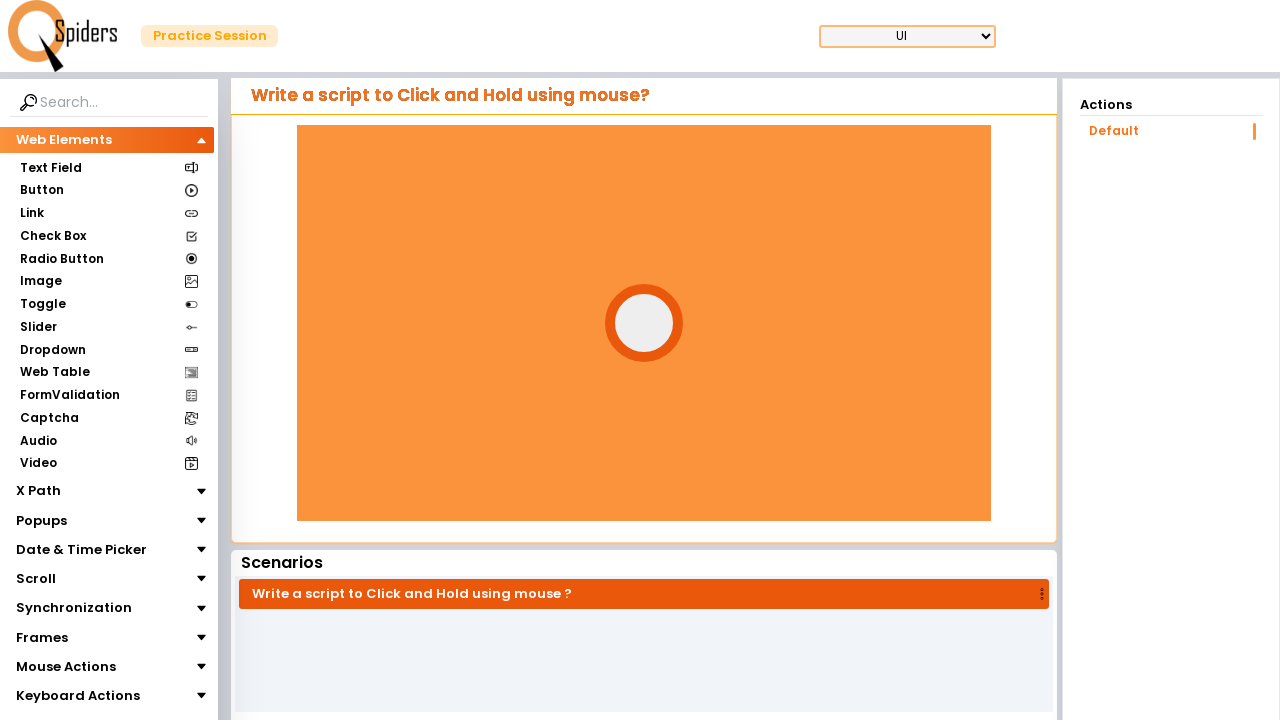

Hovered over circle element at (644, 323) on #circle
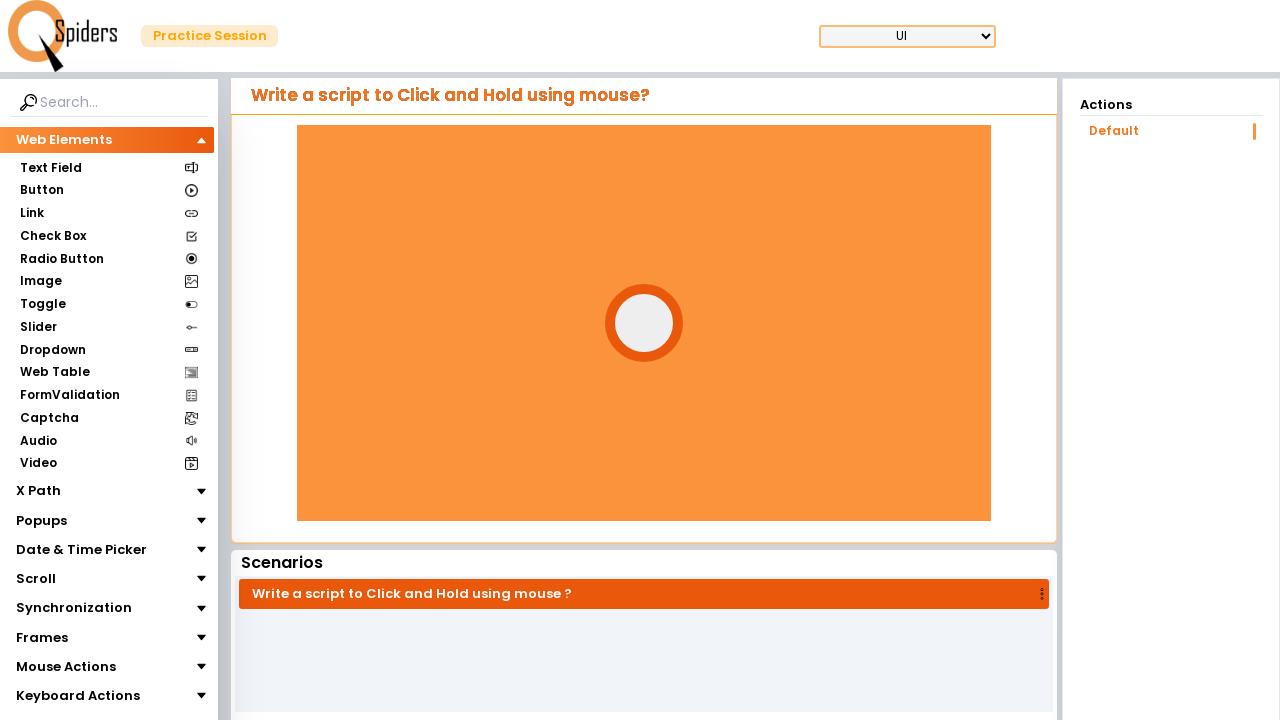

Pressed down mouse button on circle element at (644, 323)
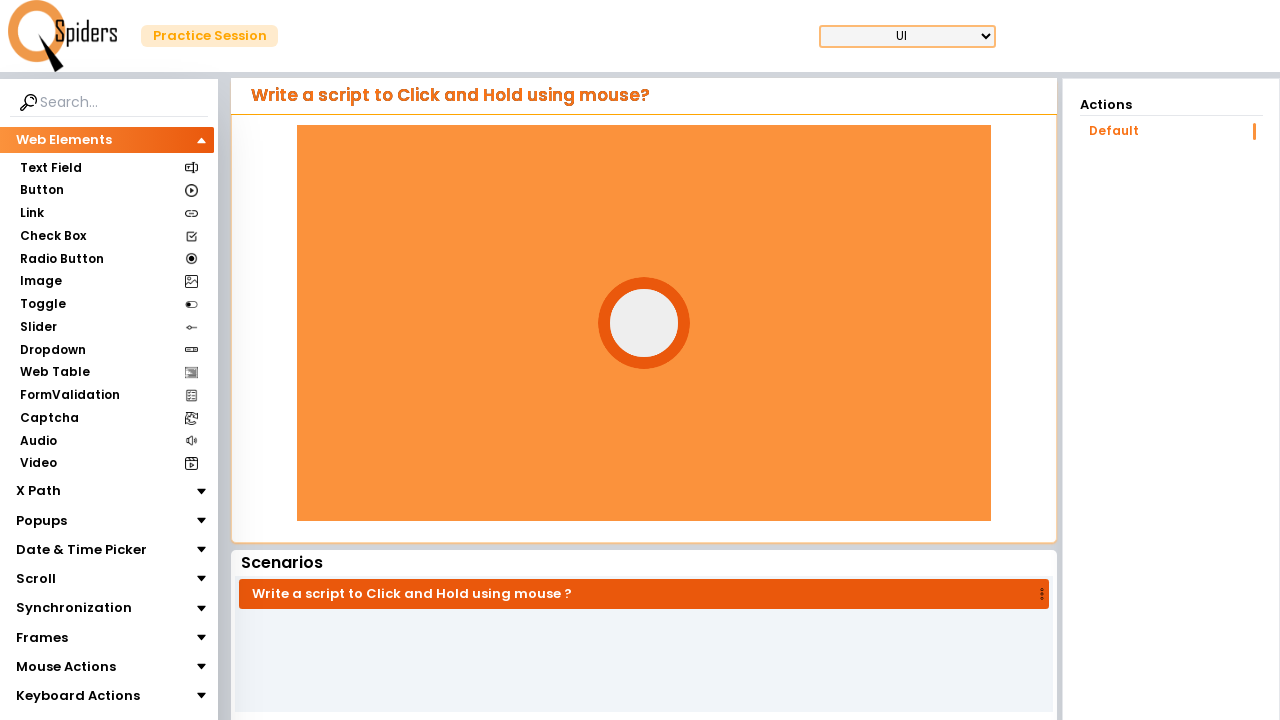

Held mouse button down for 1 second
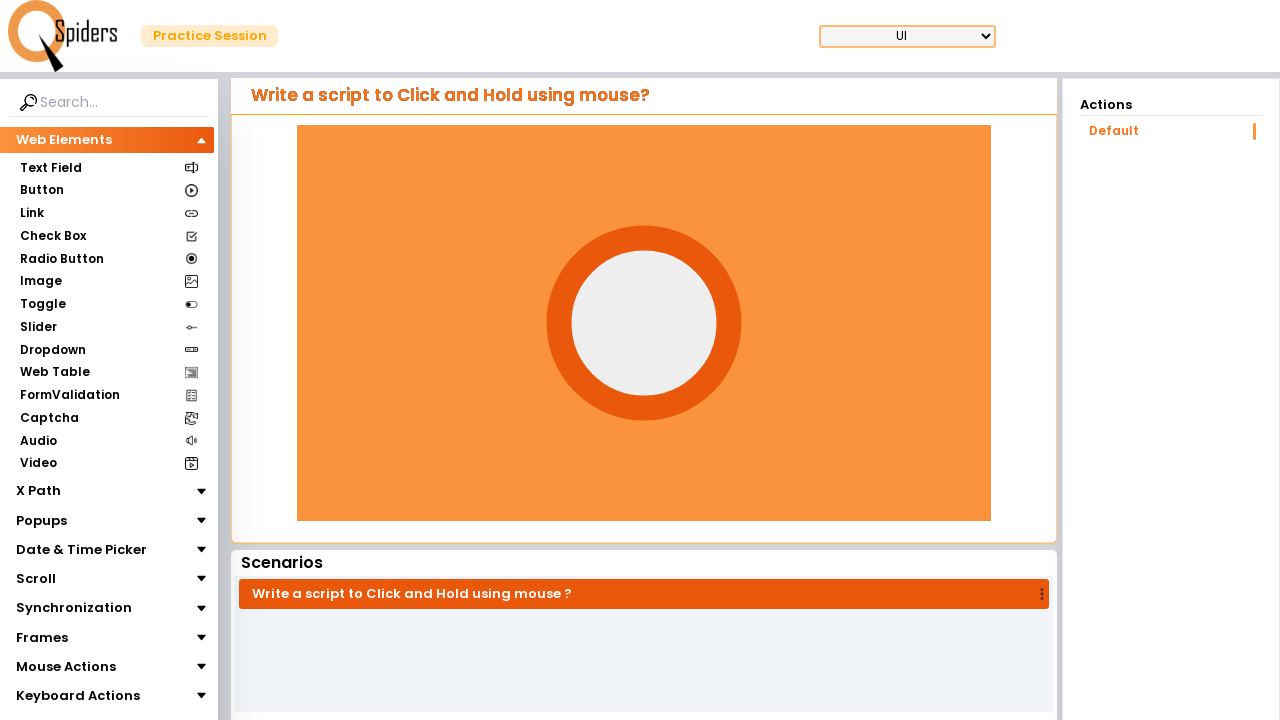

Released mouse button at (644, 323)
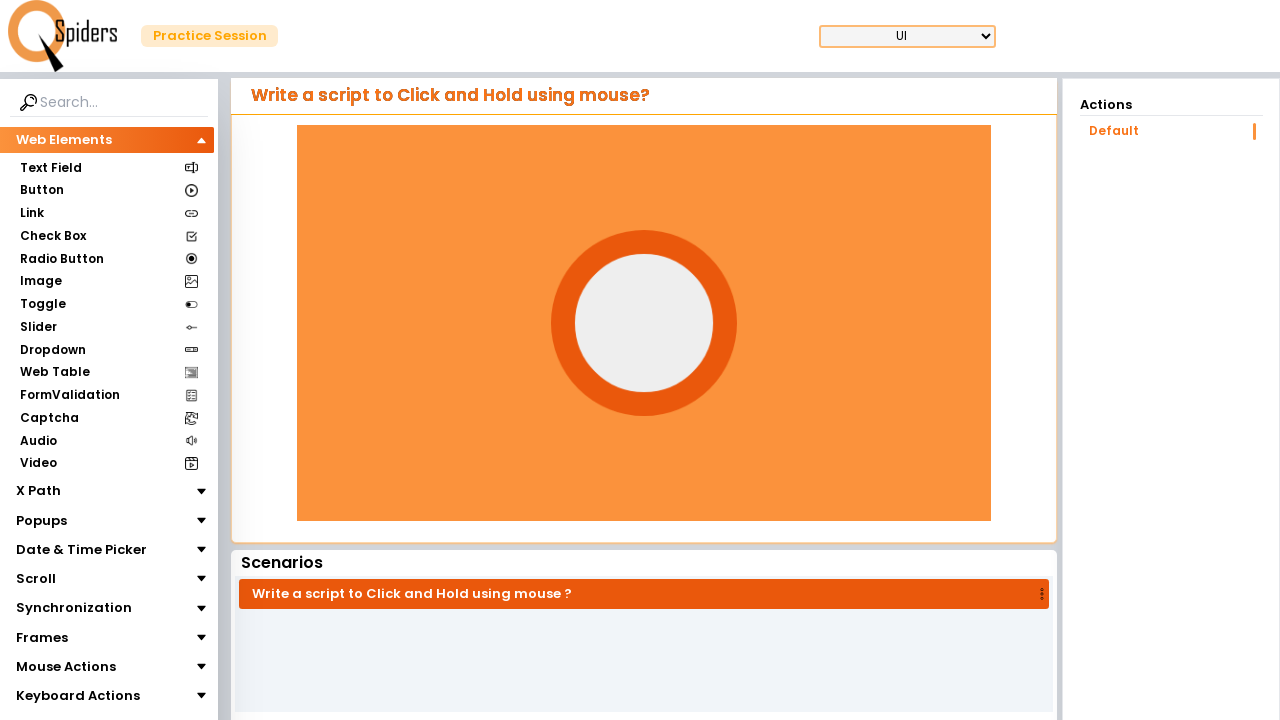

Clicked image element at (63, 36) on xpath=//img[@class='bg-white px-2.5 h-full']
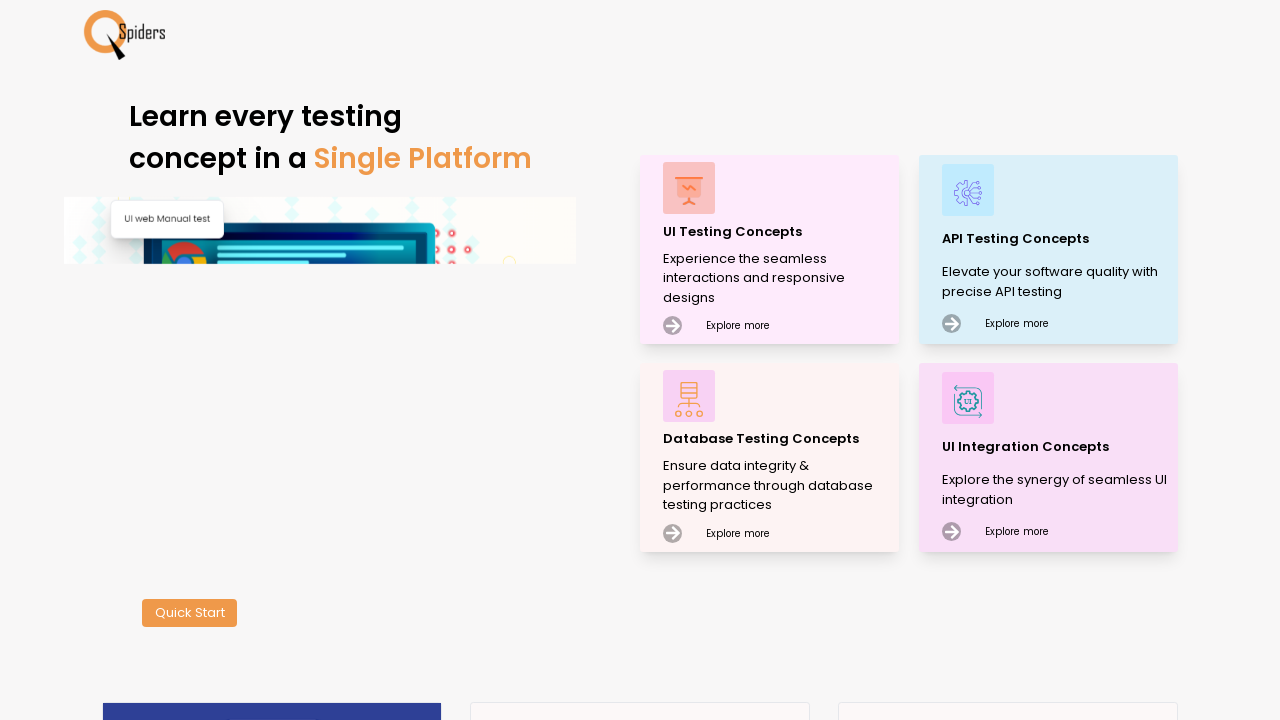

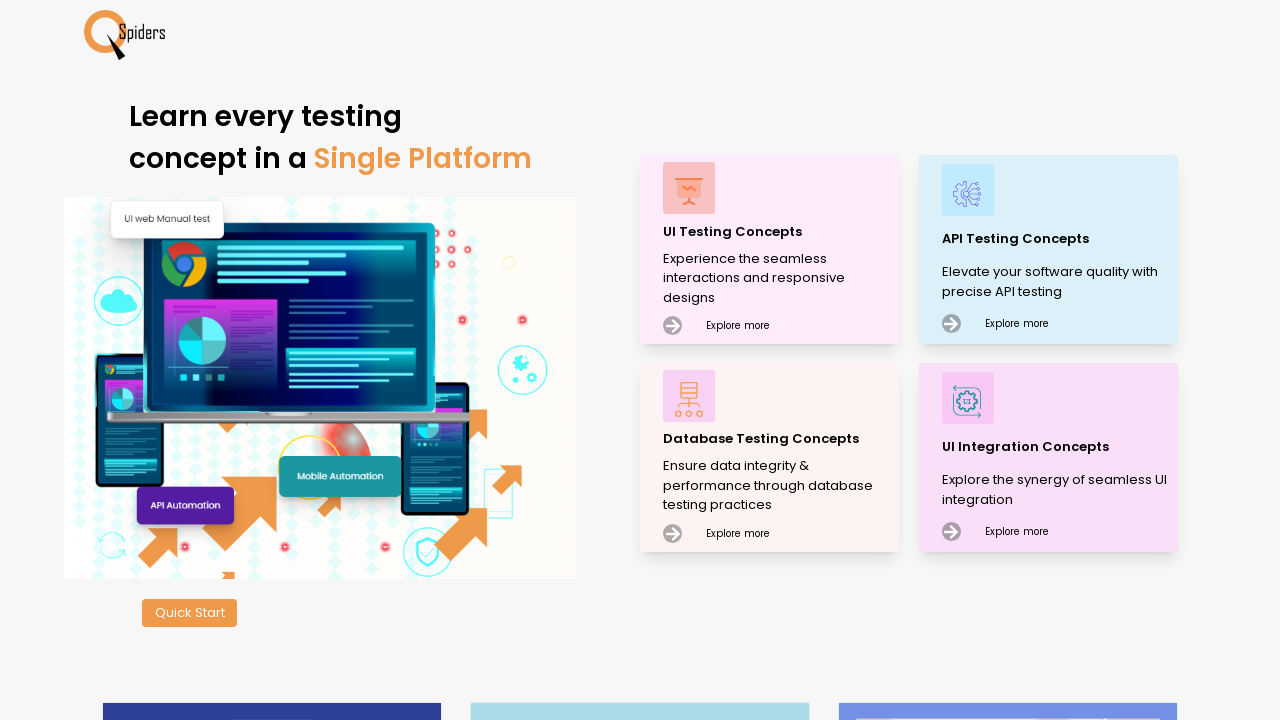